Verifies that the homepage displays exactly 6 category cards on the main page

Starting URL: https://demoqa.com/

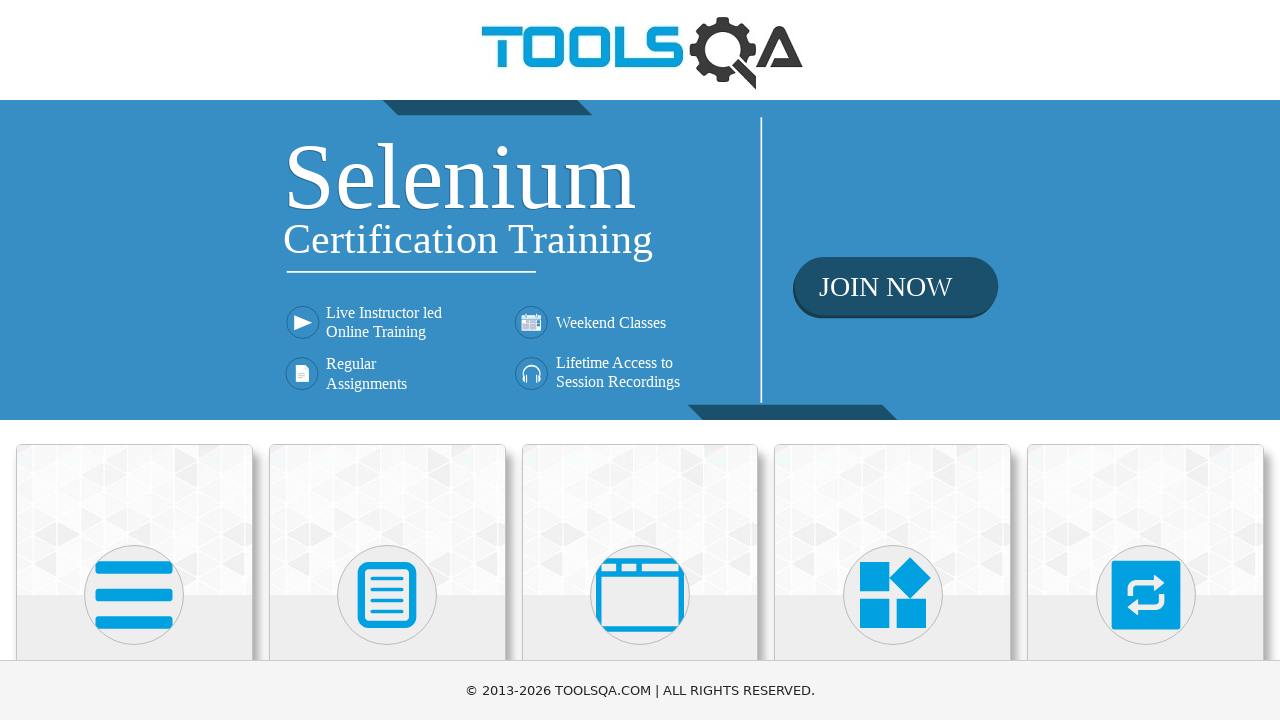

Navigated to homepage https://demoqa.com/
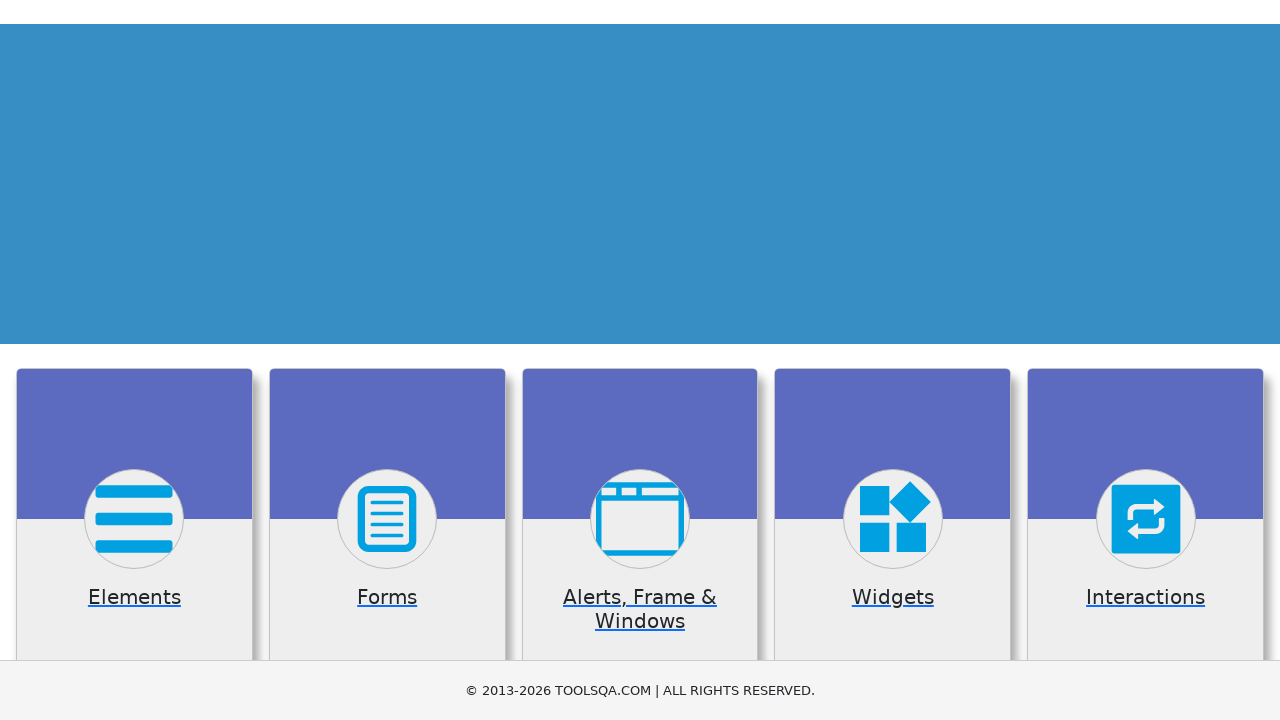

Located all category cards on the homepage
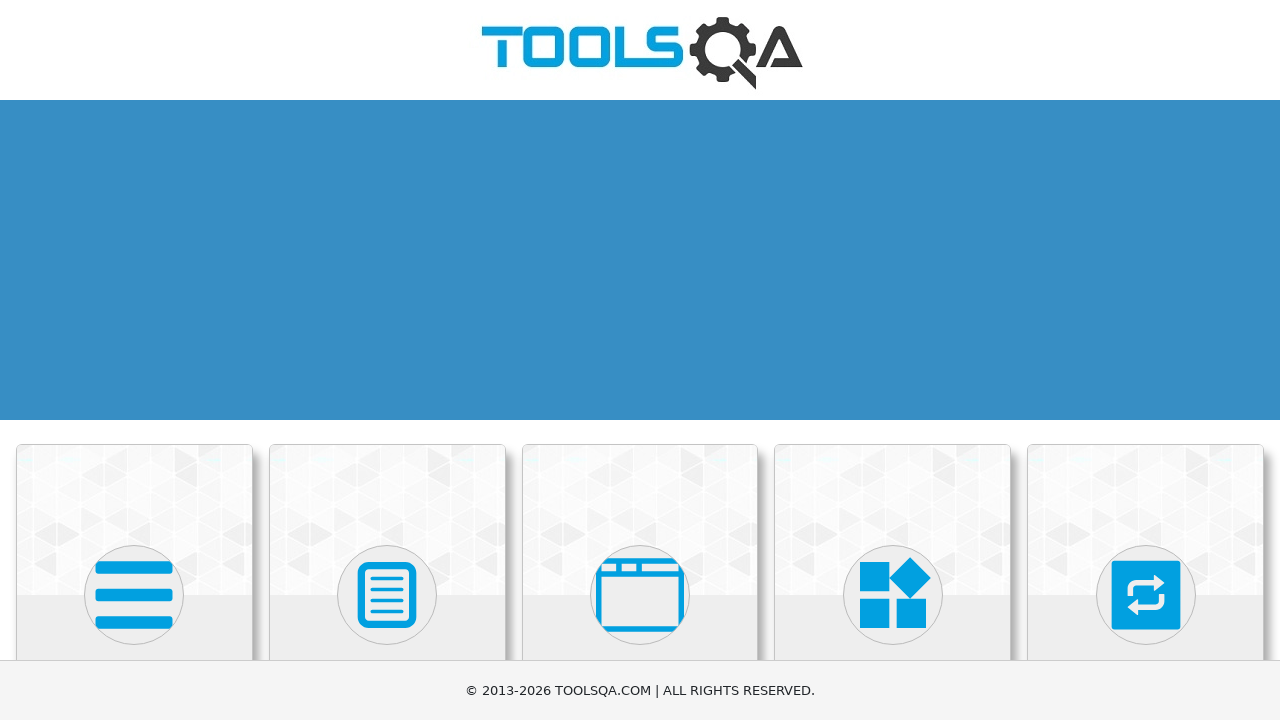

Verified that exactly 6 category cards are displayed
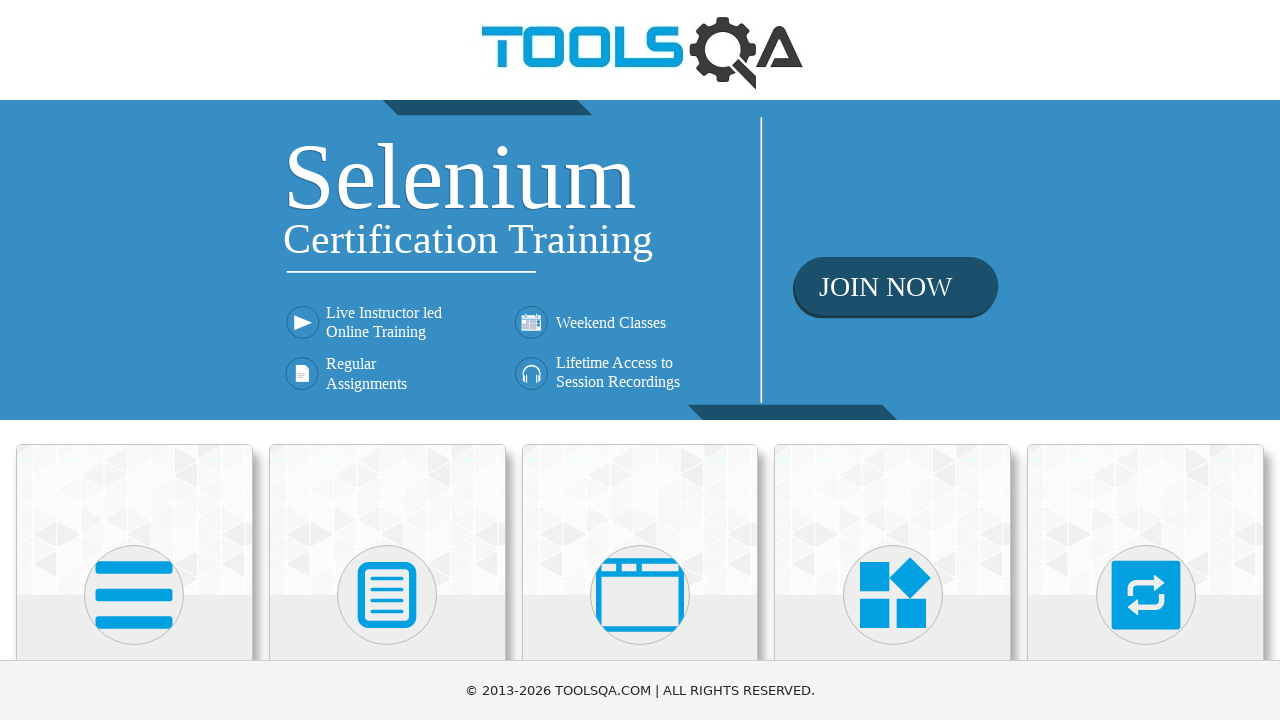

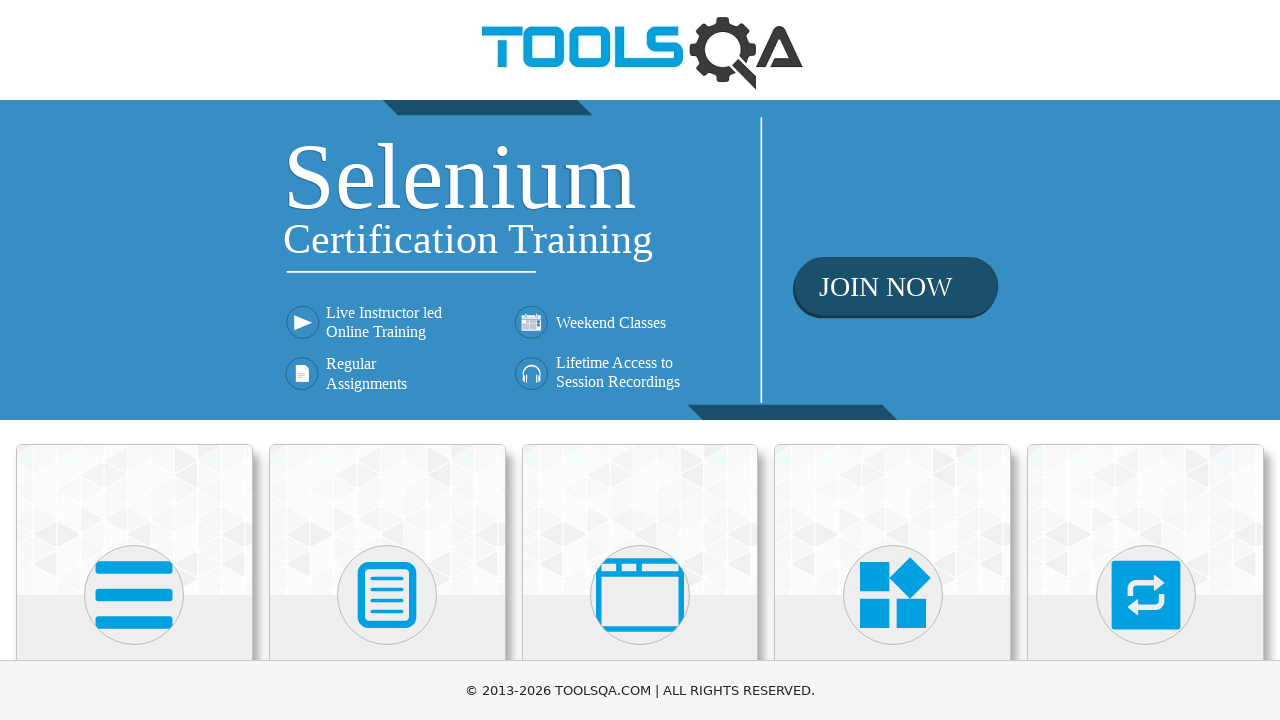